Tests various input types (number, text, password, date) on a web inputs page by filling each field and verifying the displayed output matches the input

Starting URL: https://practice.expandtesting.com/

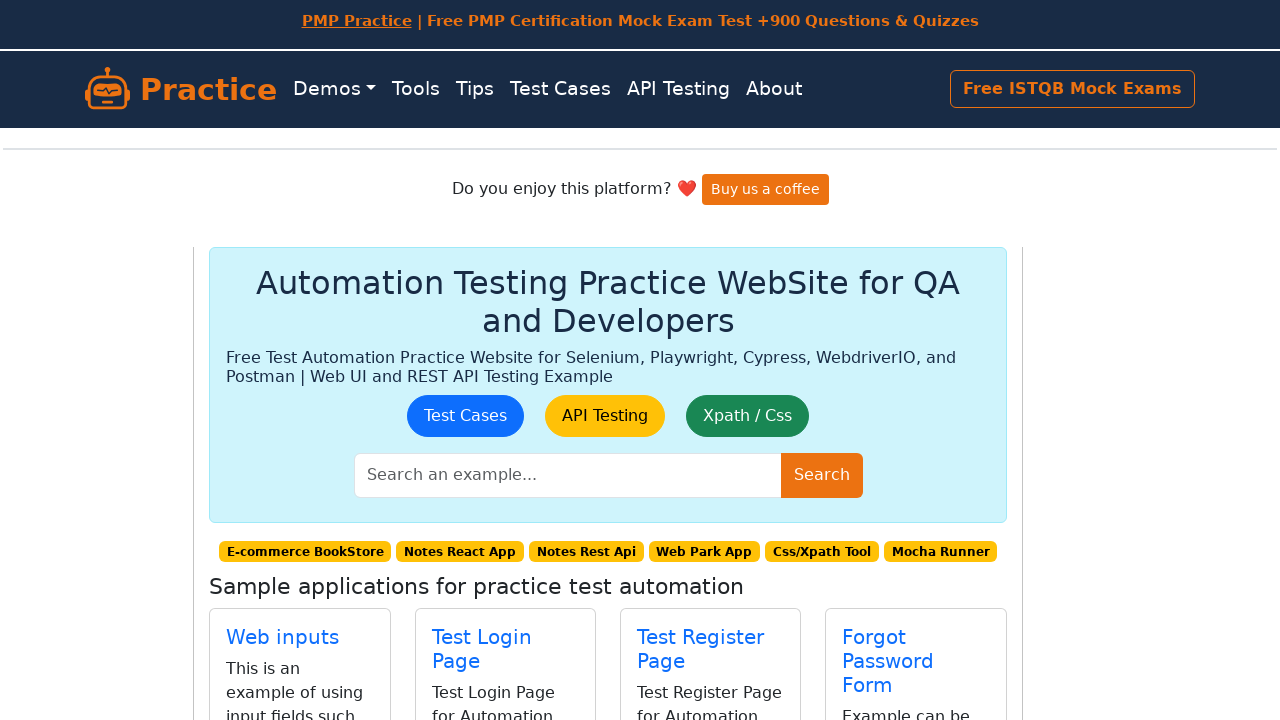

Clicked on 'Web inputs' link to navigate to inputs page at (283, 637) on internal:role=link[name="Web inputs"i]
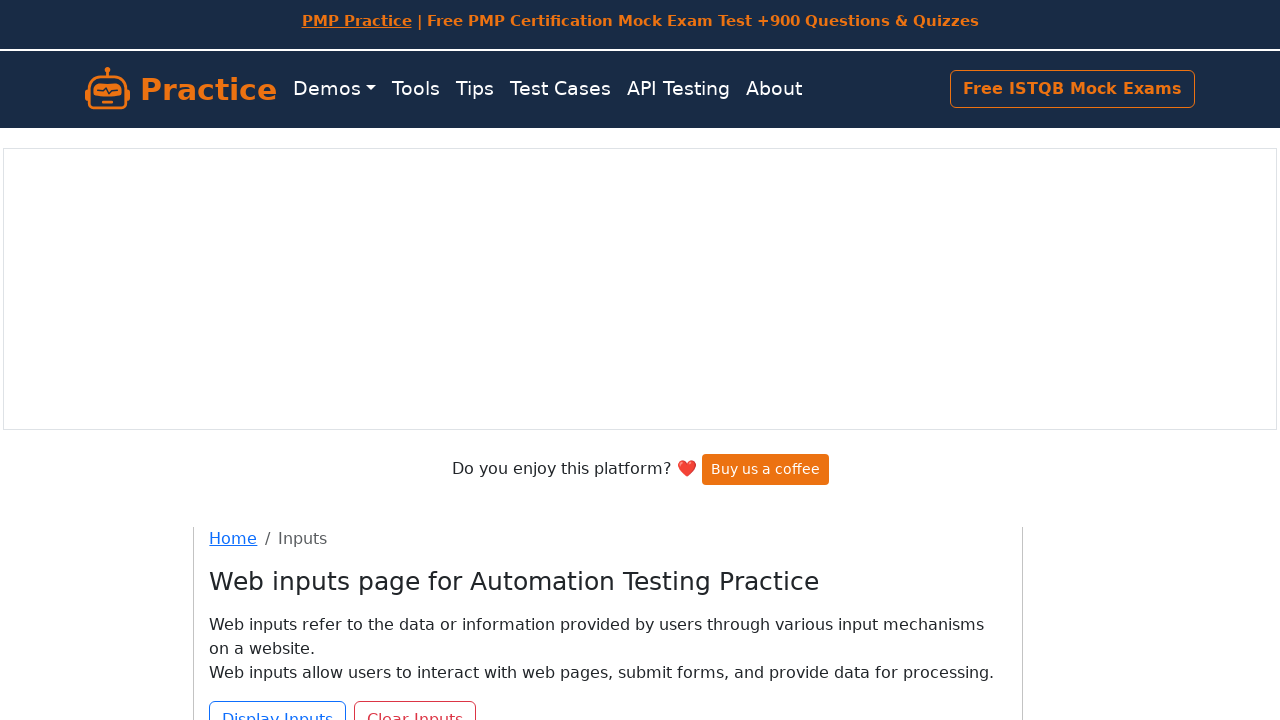

Clicked on number input field at (334, 400) on internal:label="Input: Number"i
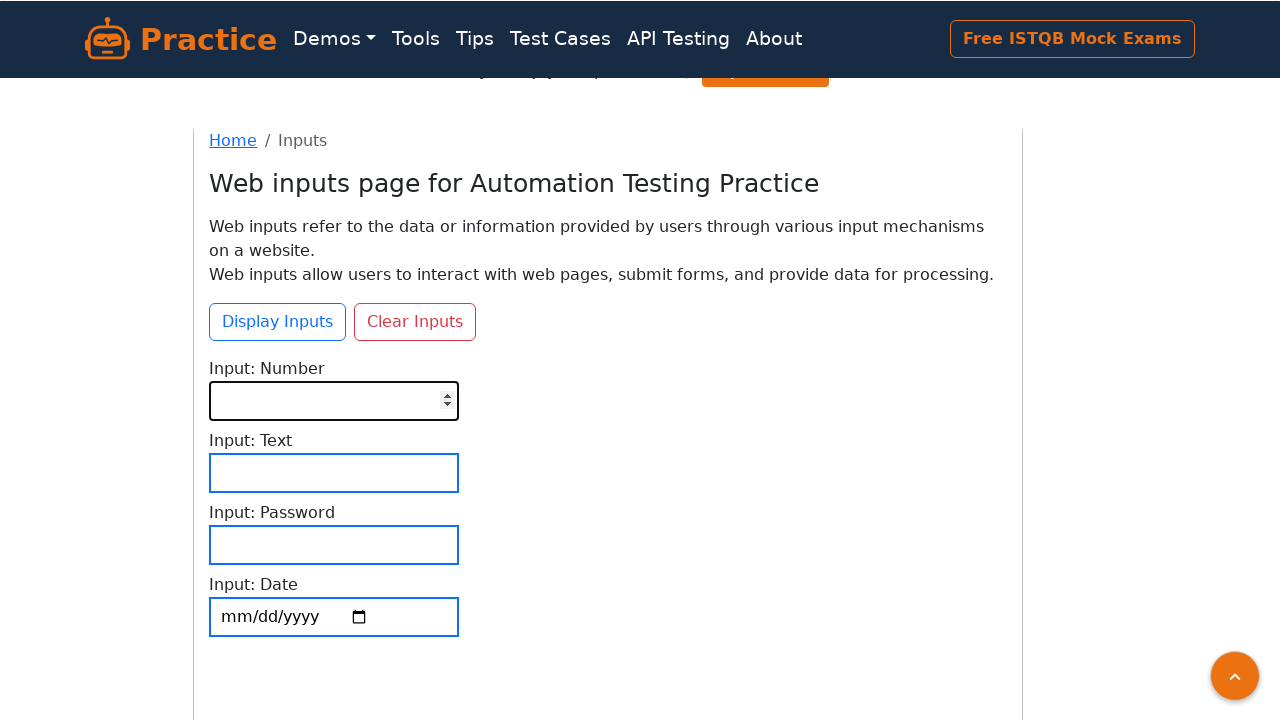

Filled number input field with value '456' on internal:label="Input: Number"i
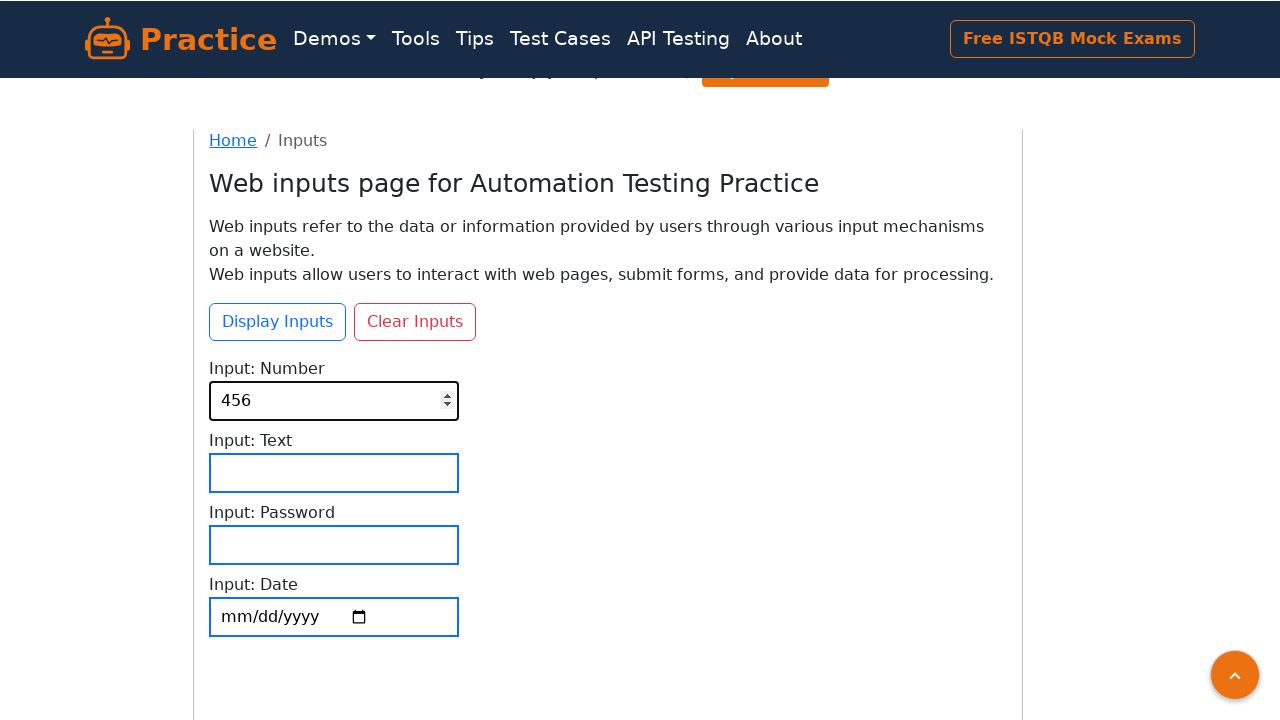

Clicked on text input field at (334, 472) on internal:label="Input: Text"i
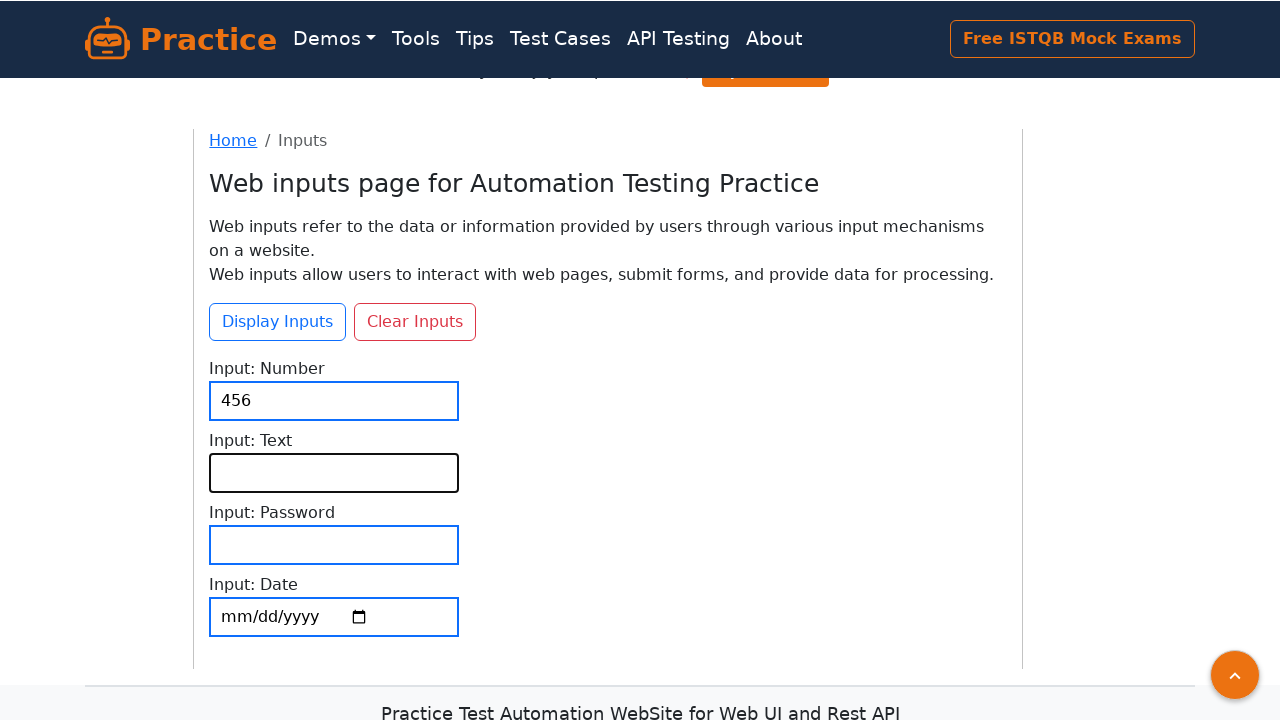

Filled text input field with value 'teststring' on internal:label="Input: Text"i
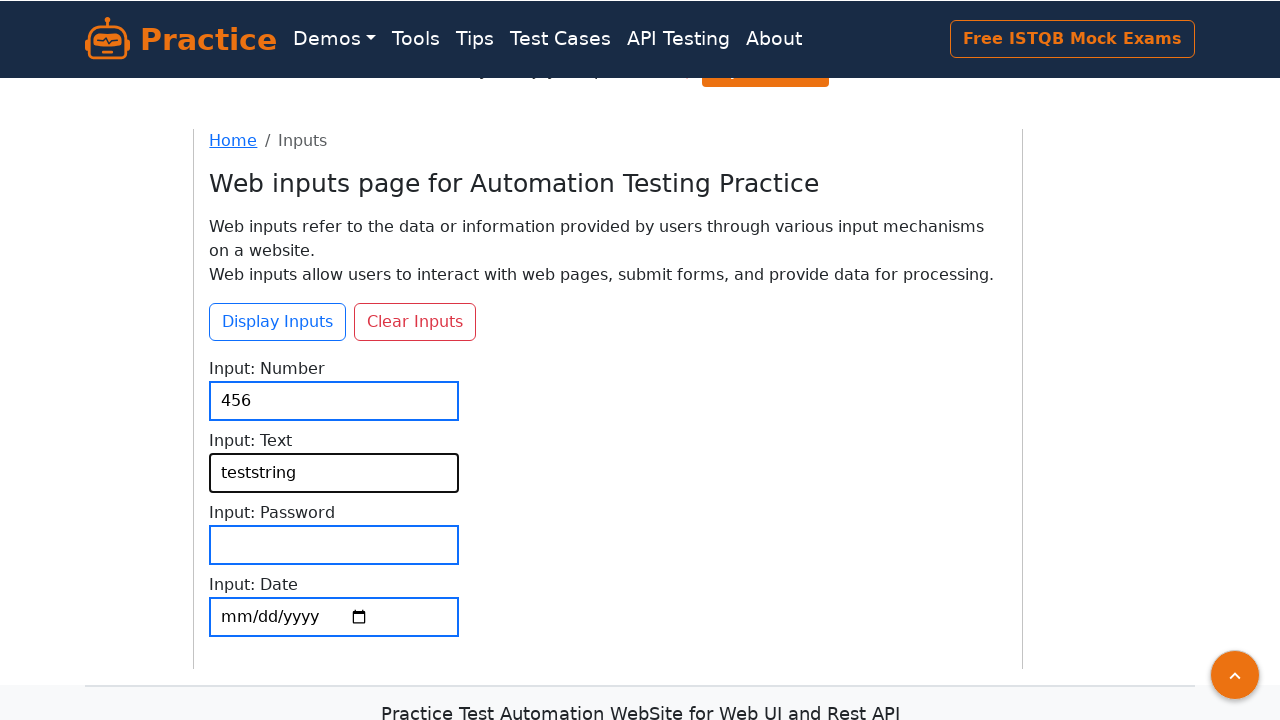

Clicked on password input field at (334, 544) on internal:label="Input: Password"i
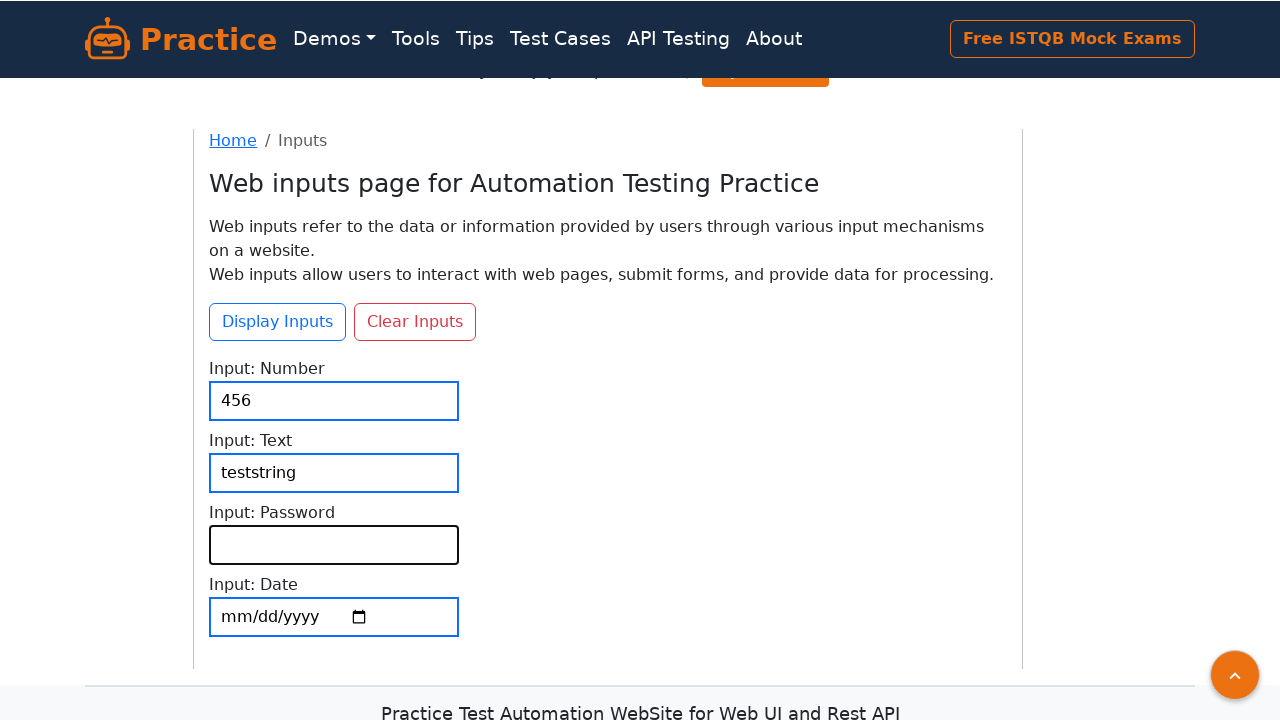

Filled password input field with value 'secret789' on internal:label="Input: Password"i
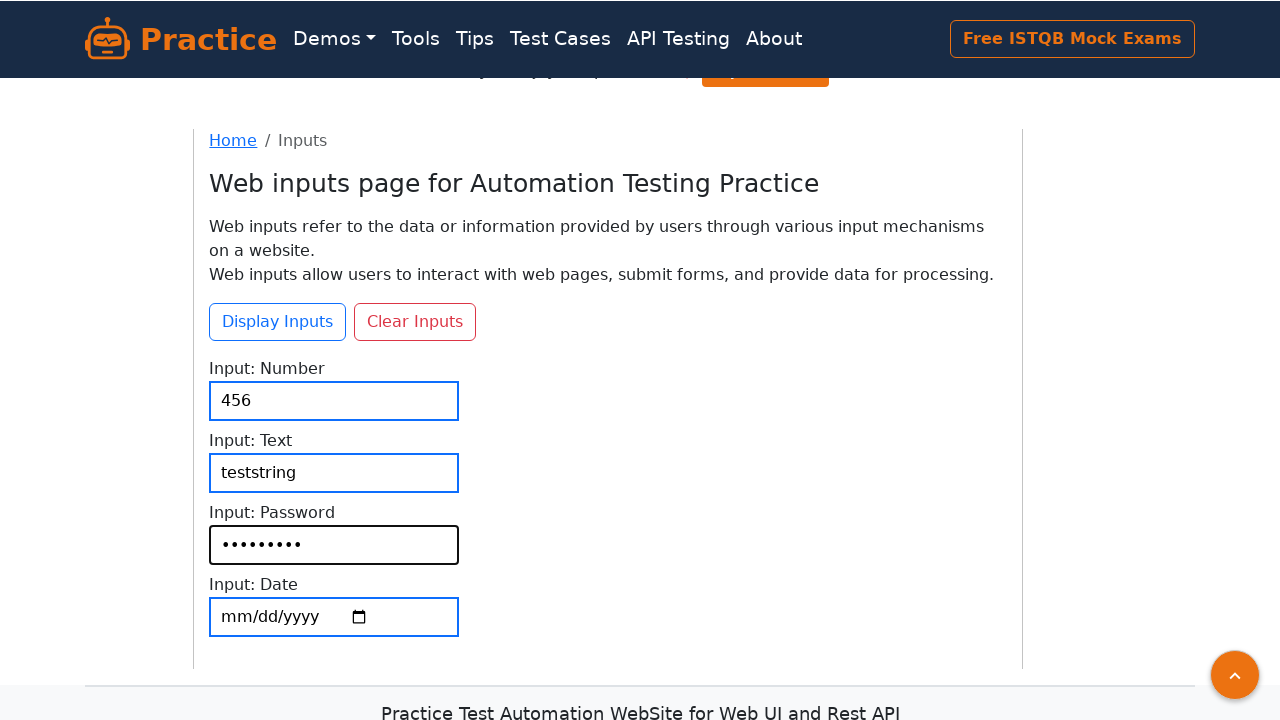

Filled date input field with value '2024-03-15' on internal:label="Input: Date"i
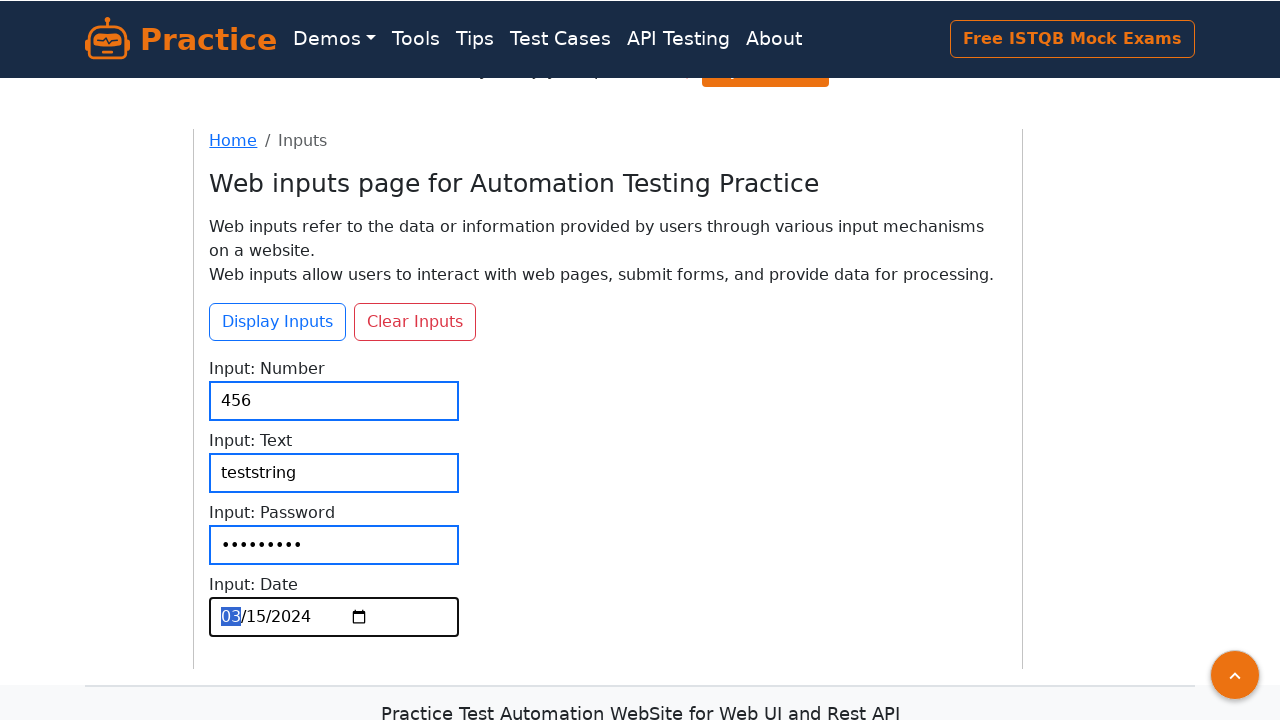

Clicked 'Display Inputs' button to submit form at (278, 322) on internal:role=button[name="Display Inputs"i]
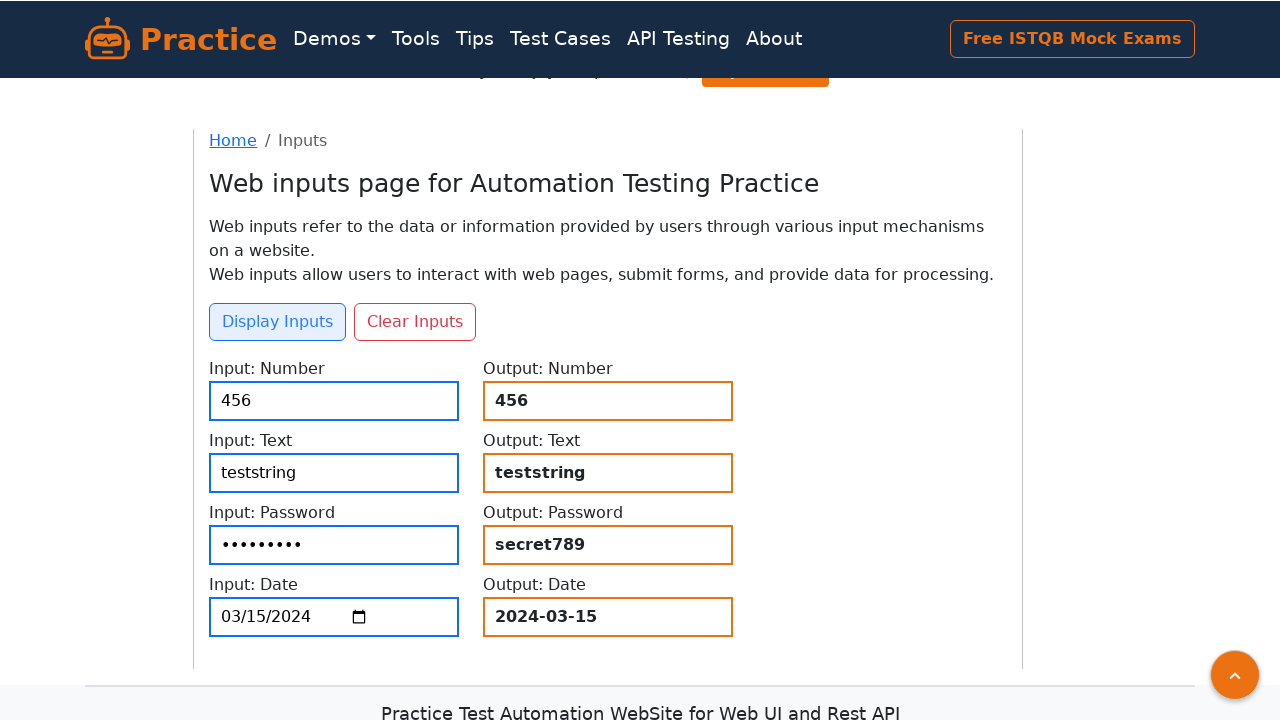

Waited for output number field to become visible
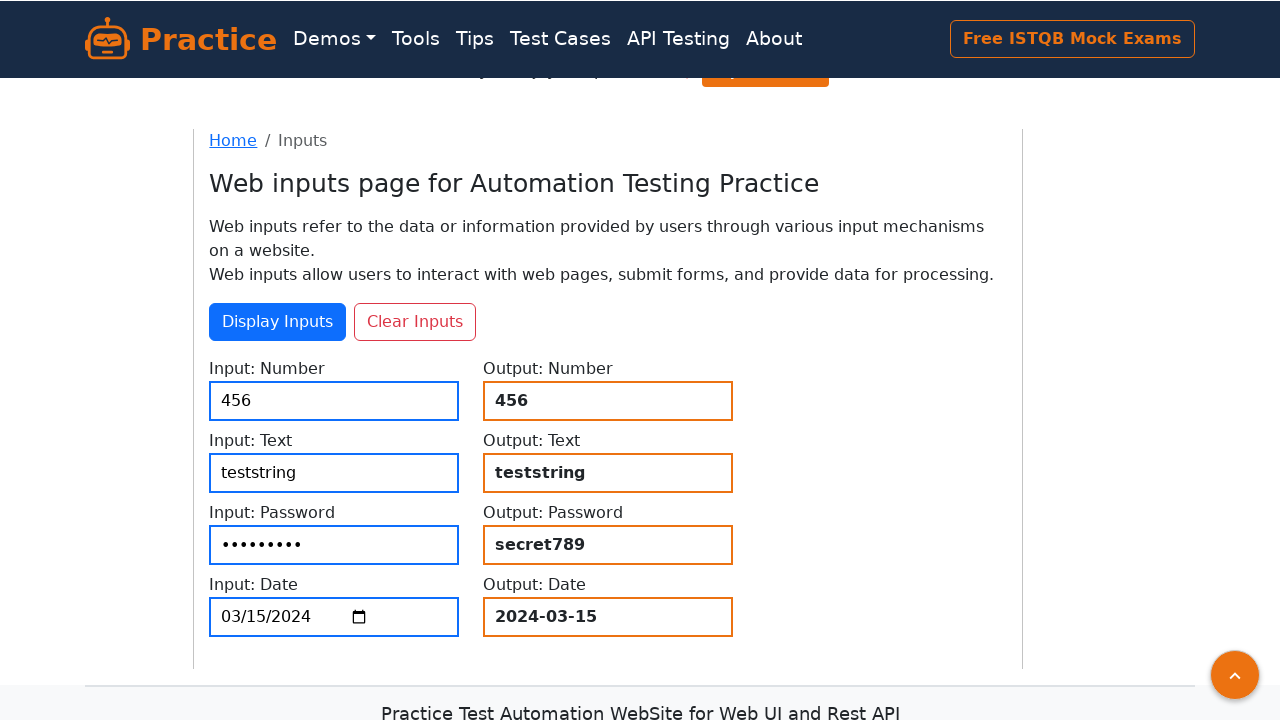

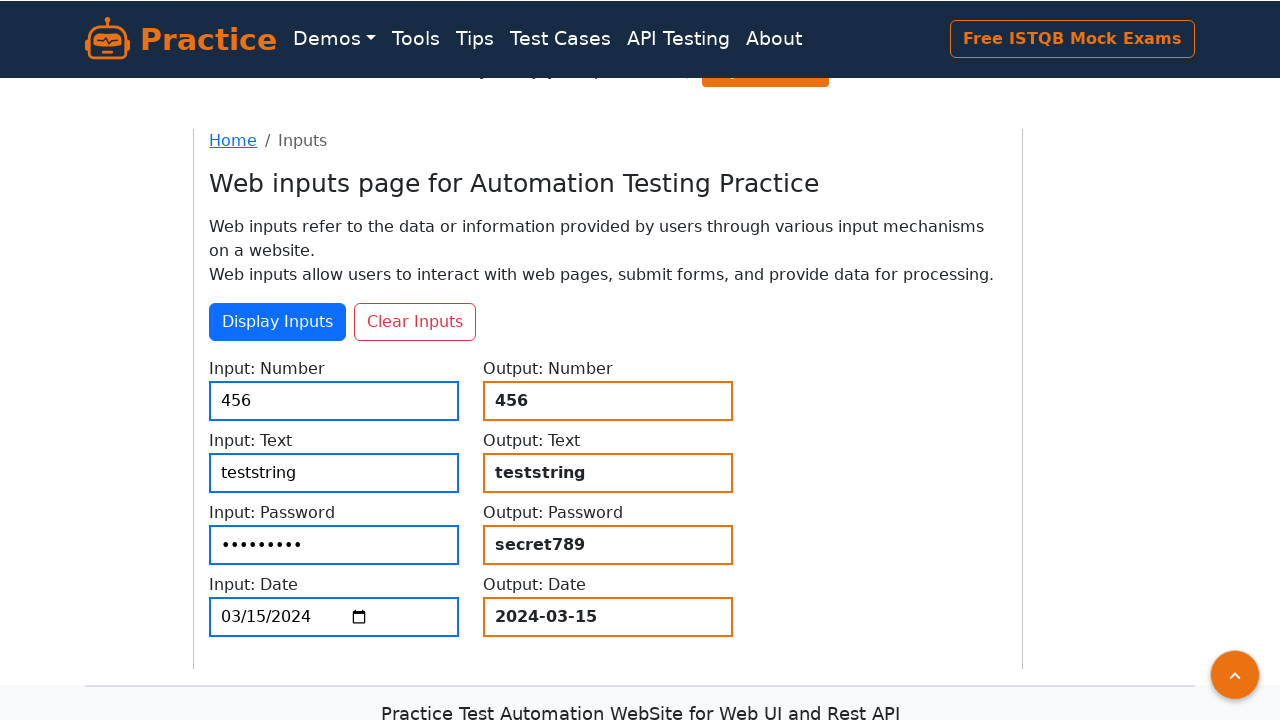